Tests a basic web form by filling a text input field with text and submitting the form, then verifying the success message is displayed.

Starting URL: https://www.selenium.dev/selenium/web/web-form.html

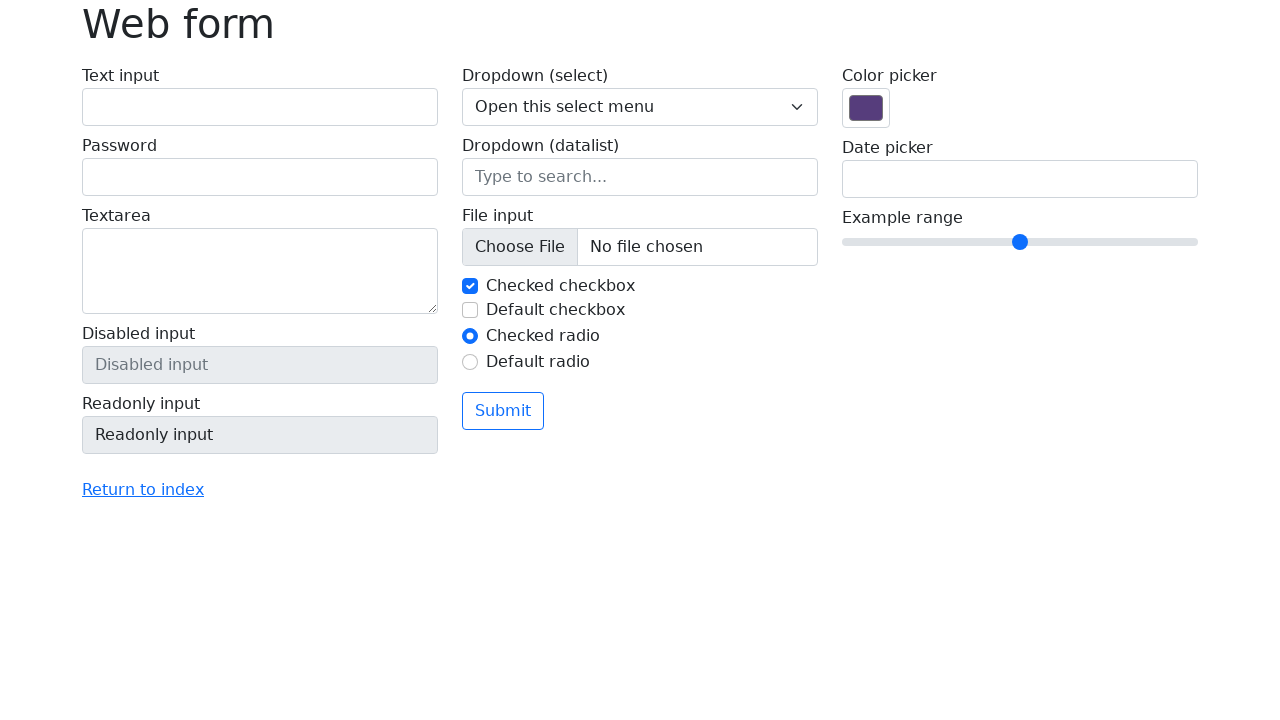

Verified page title is 'Web form'
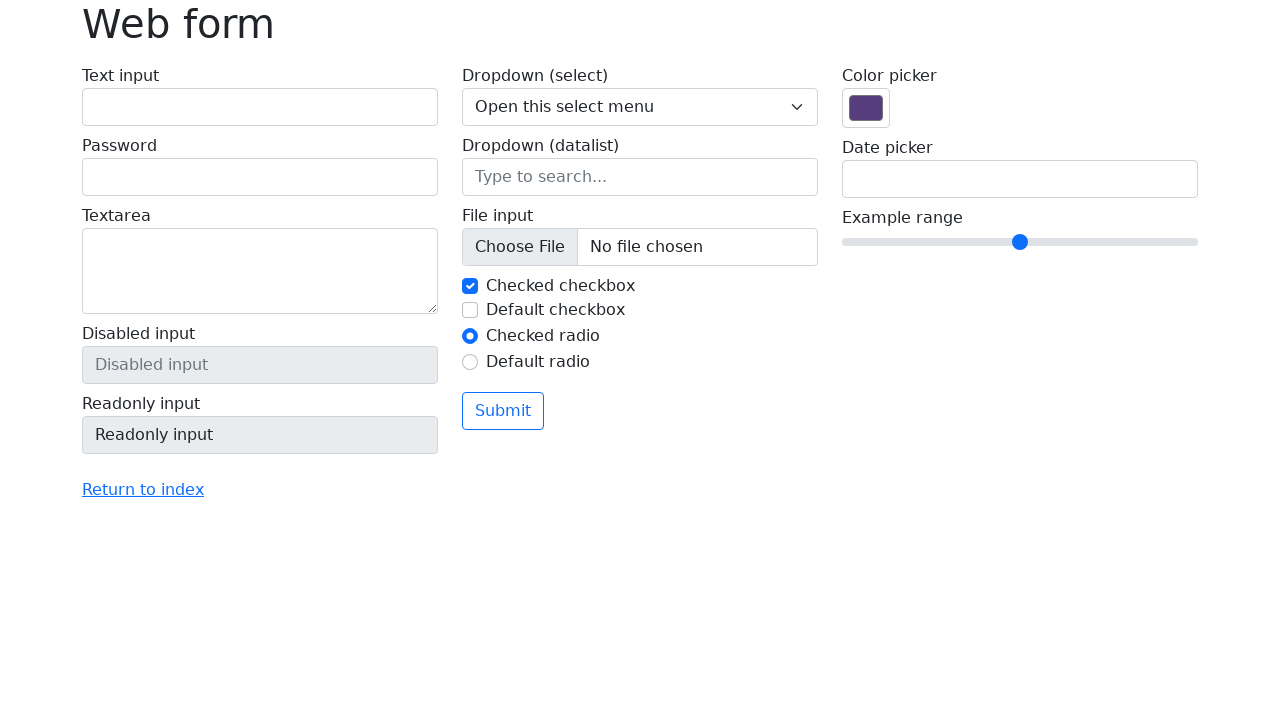

Filled text input field with 'Selenium' on input[name='my-text']
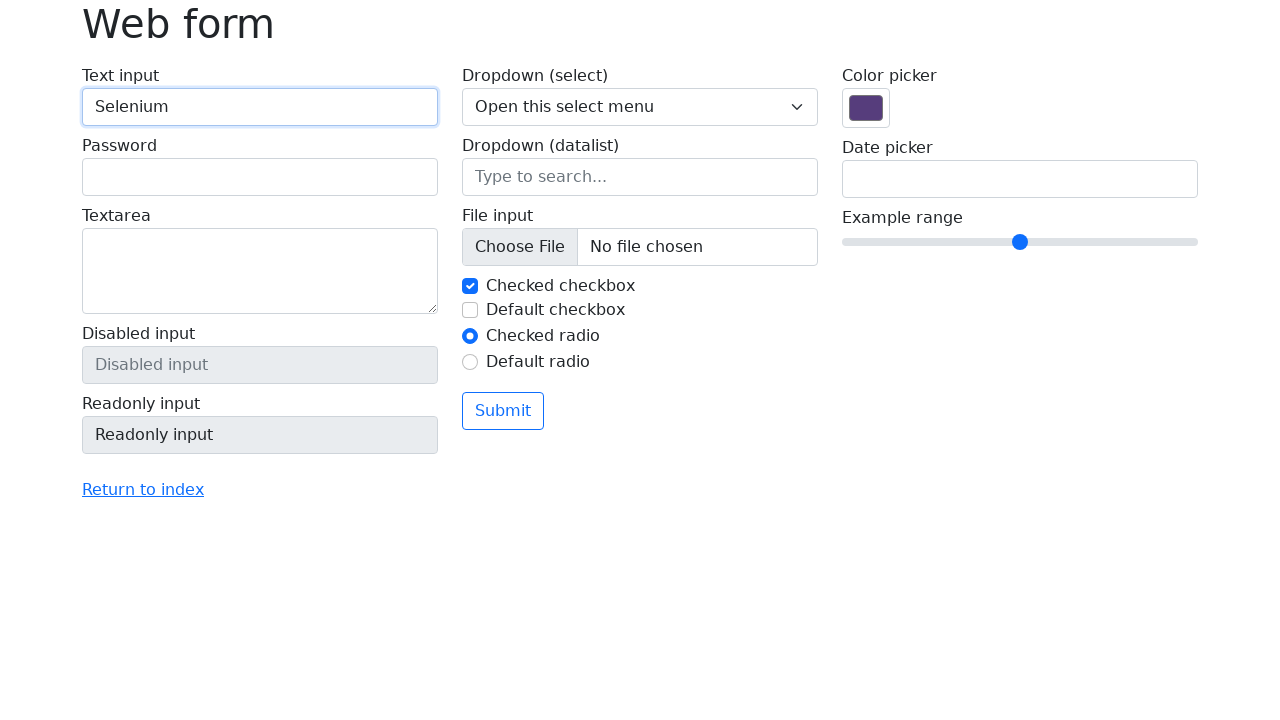

Clicked the submit button at (503, 411) on button
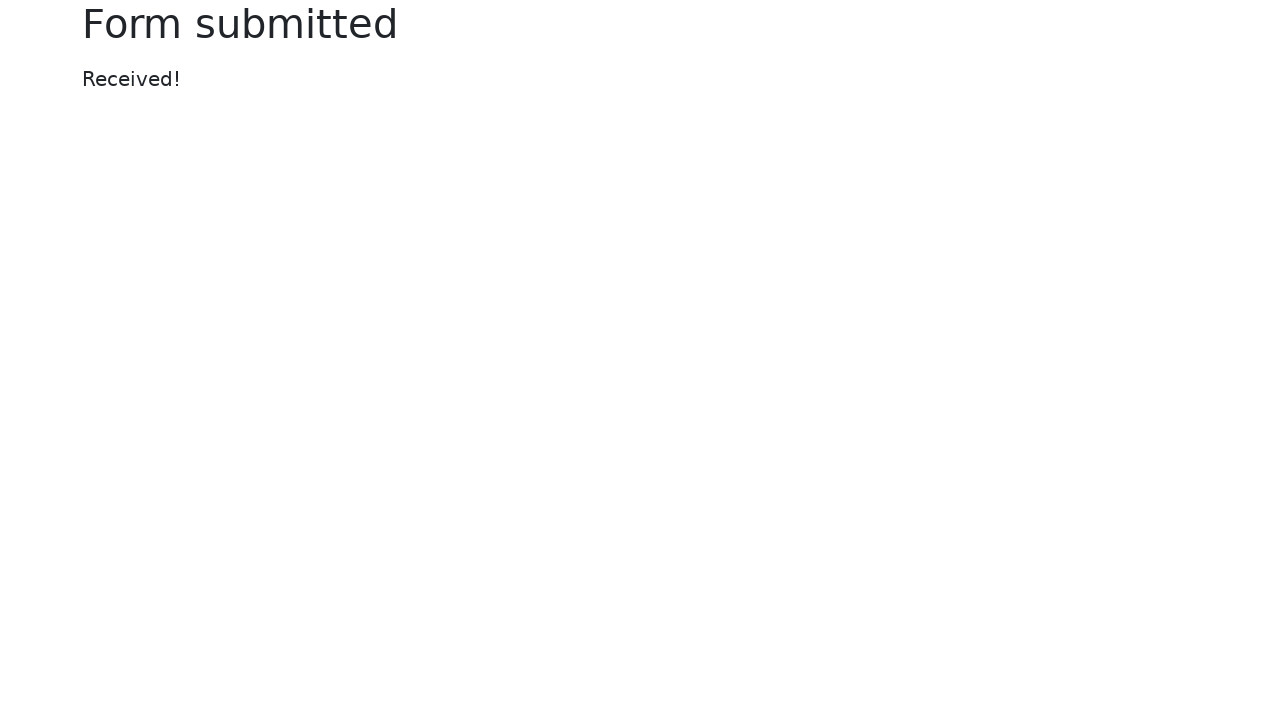

Success message element loaded
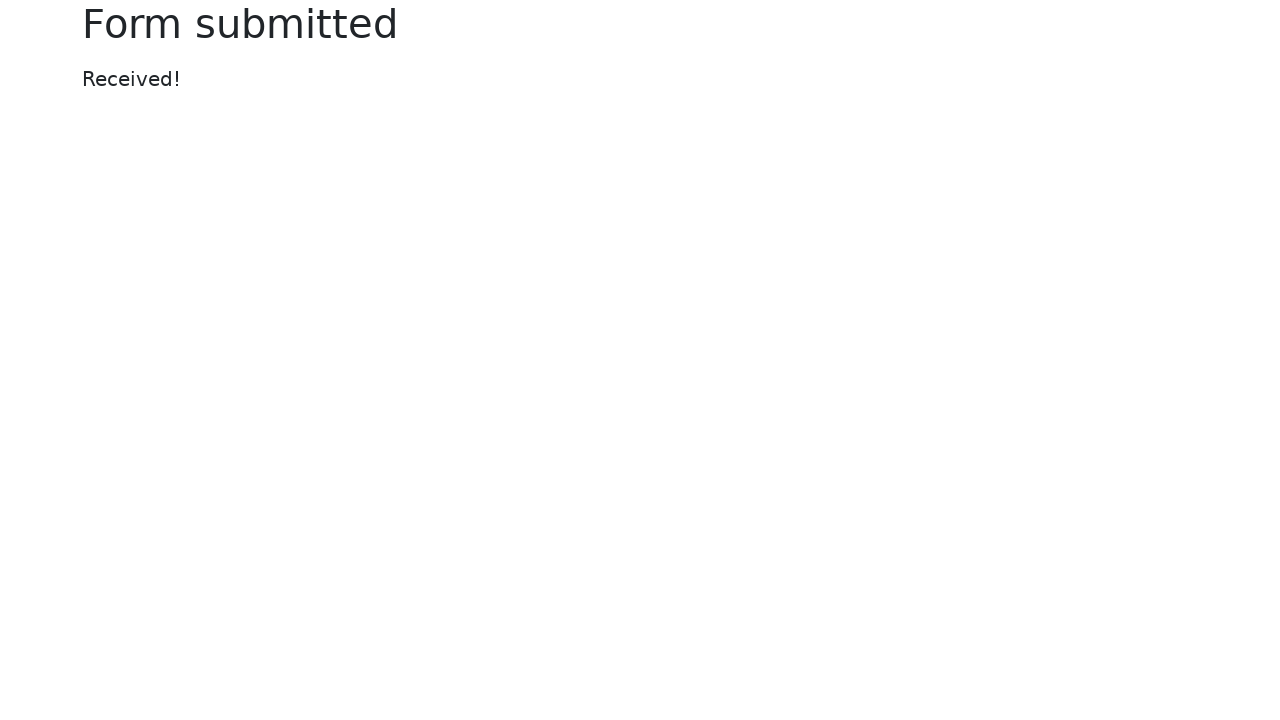

Verified success message displays 'Received!'
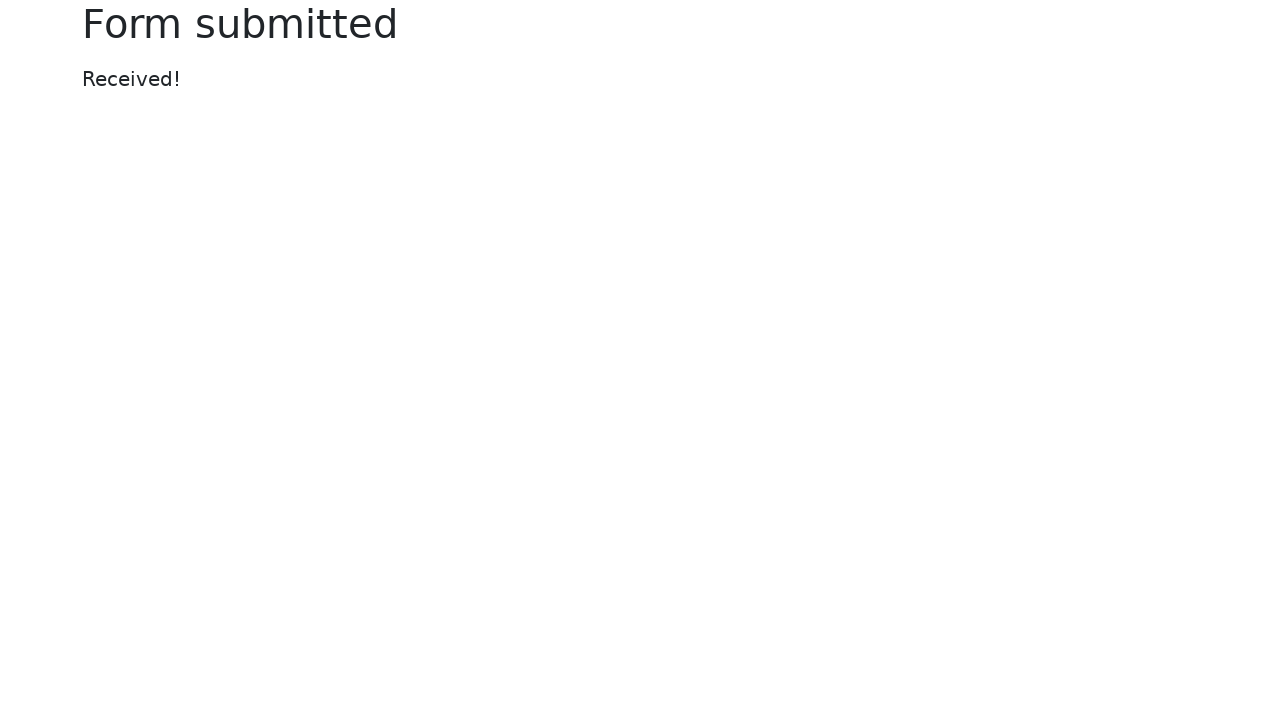

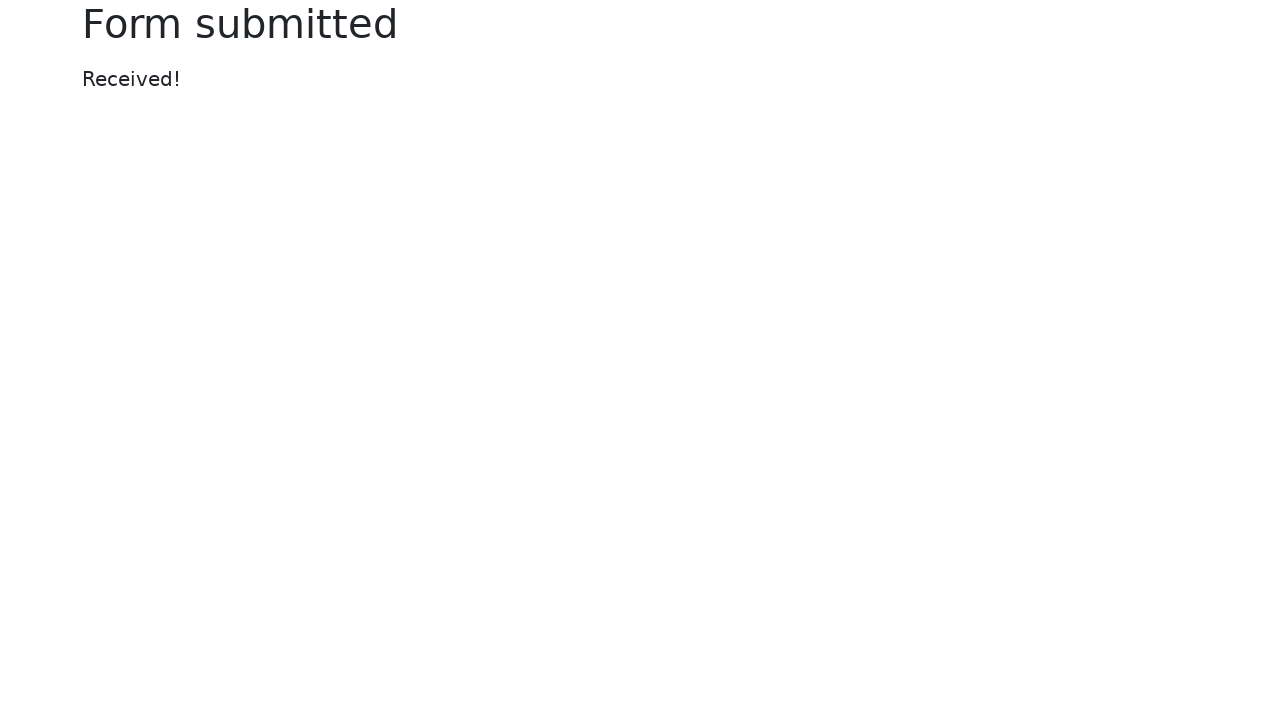